Tests clicking on an element that navigates to a new page and verifies the URL changes

Starting URL: https://selenium.dev/selenium/web/mouse_interaction.html

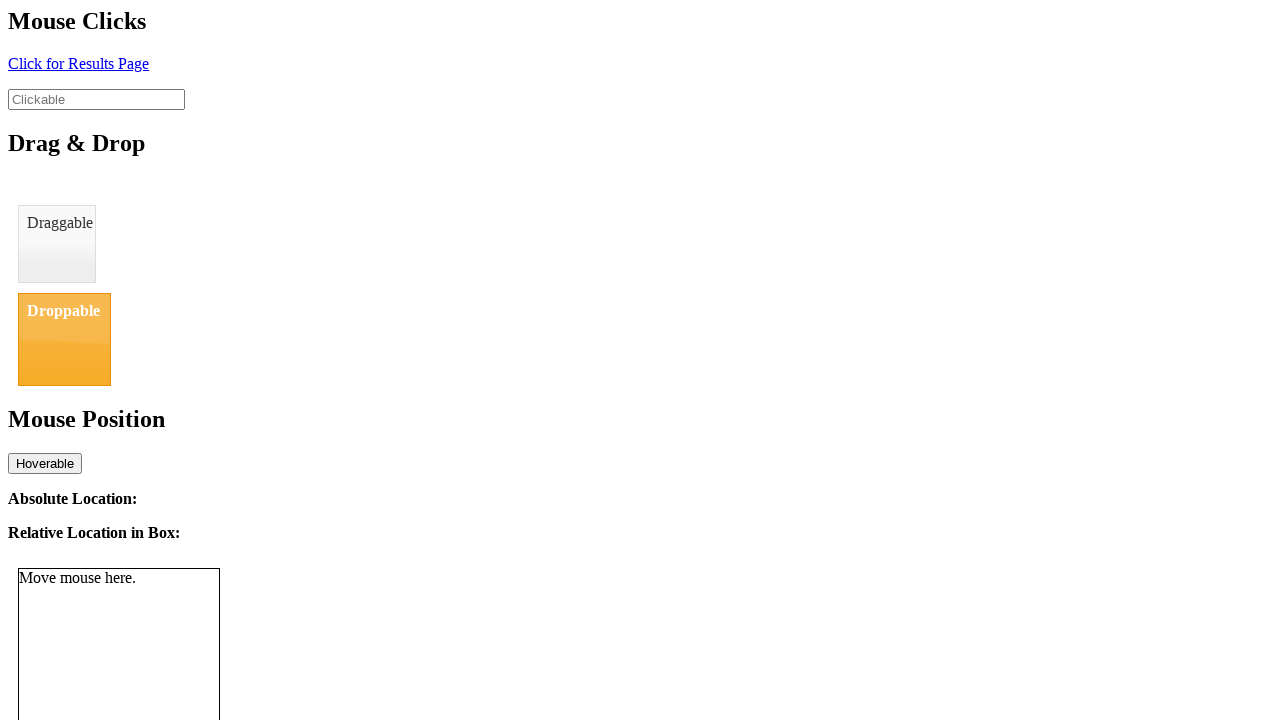

Clicked on element with id 'click' to initiate navigation at (78, 63) on #click
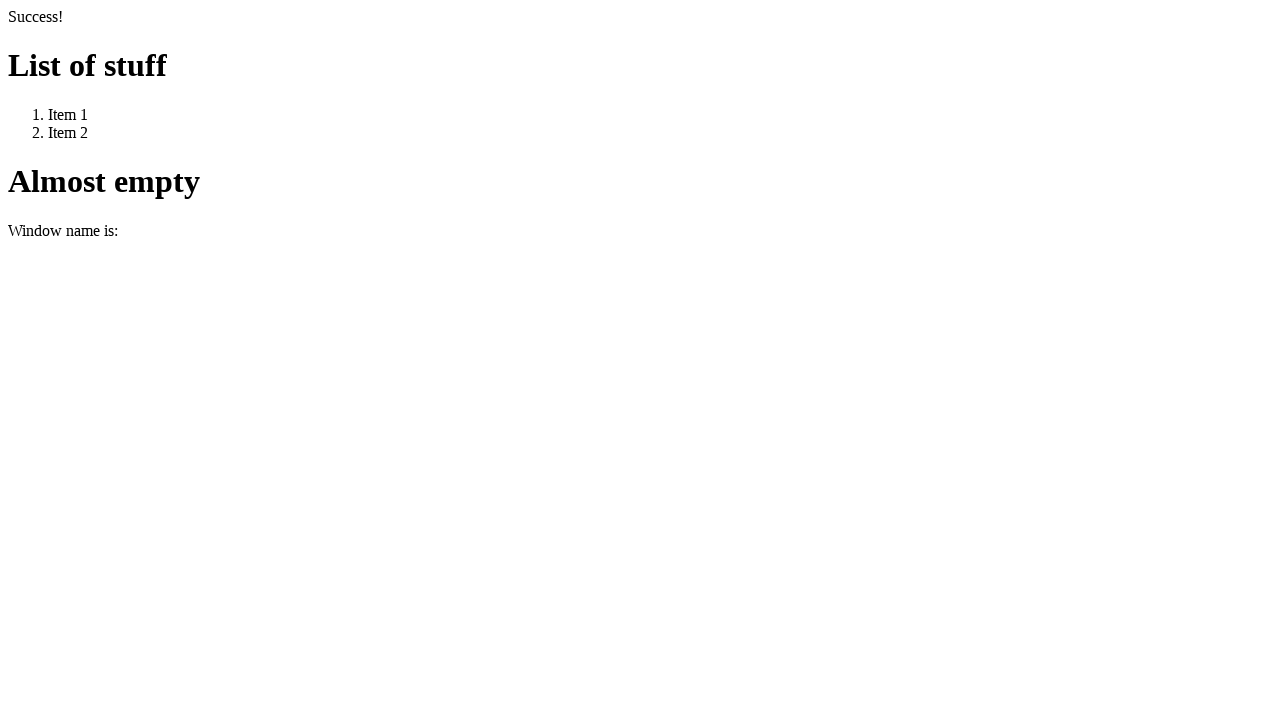

Navigation completed and URL changed to resultPage.html
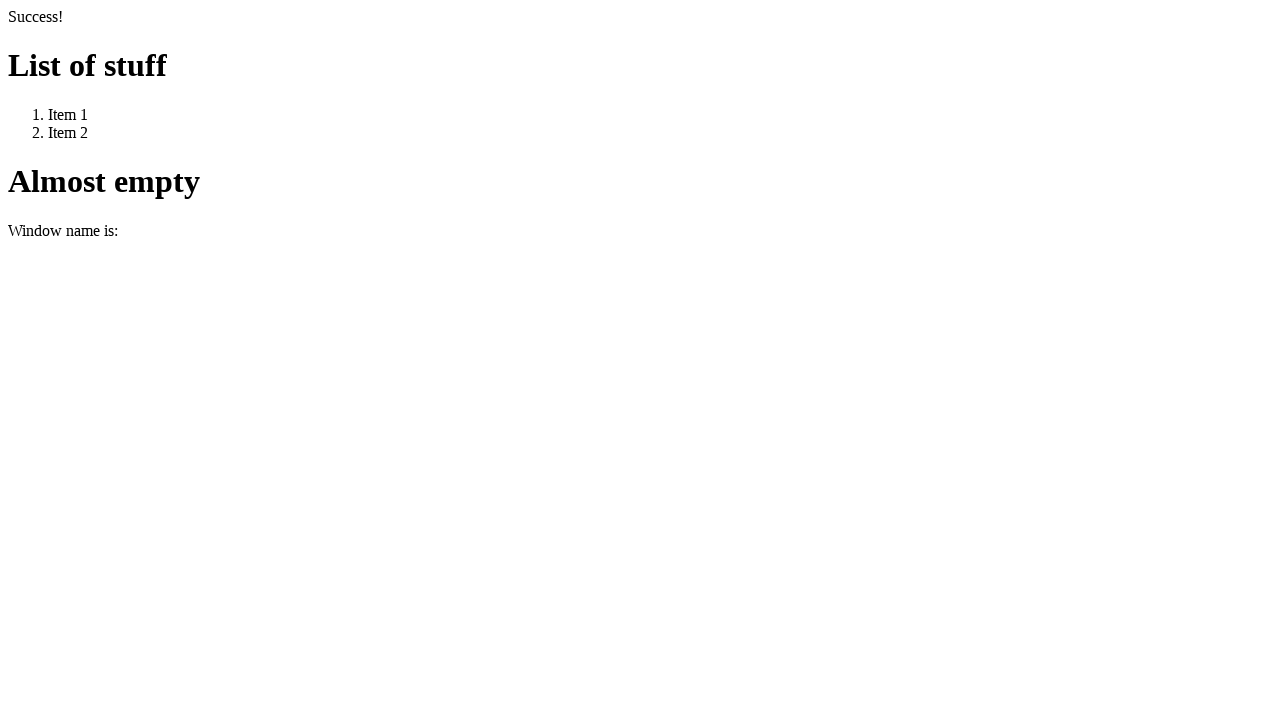

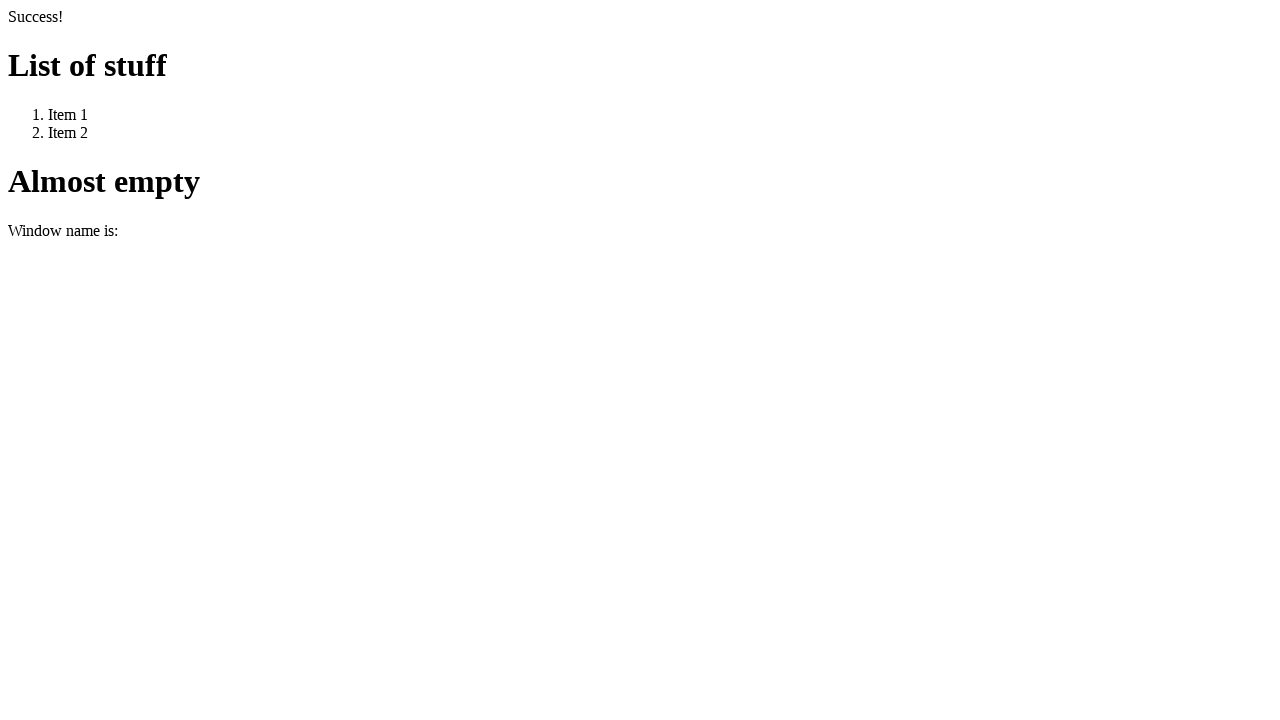